Tests various alert types on DemoQA including simple alerts, timed alerts, confirmation dialogs, and prompt dialogs by triggering and handling each alert type

Starting URL: https://demoqa.com/alerts

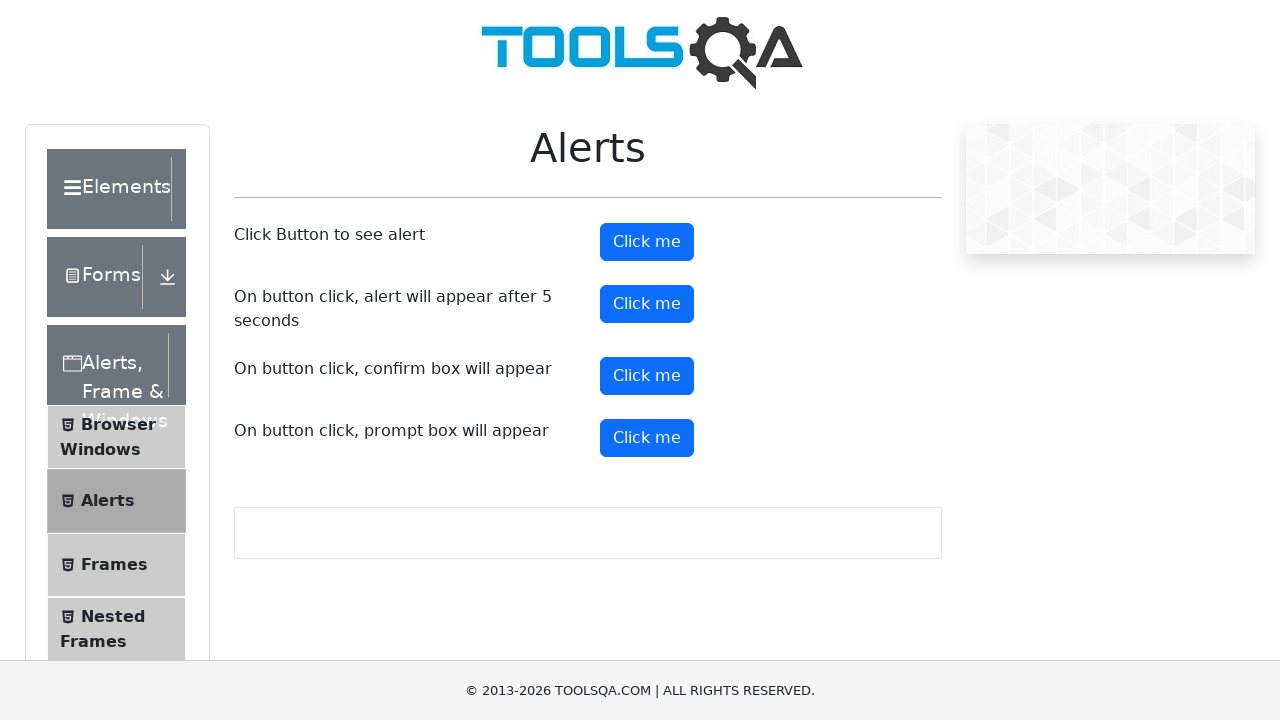

Clicked button to trigger simple alert at (647, 242) on #alertButton
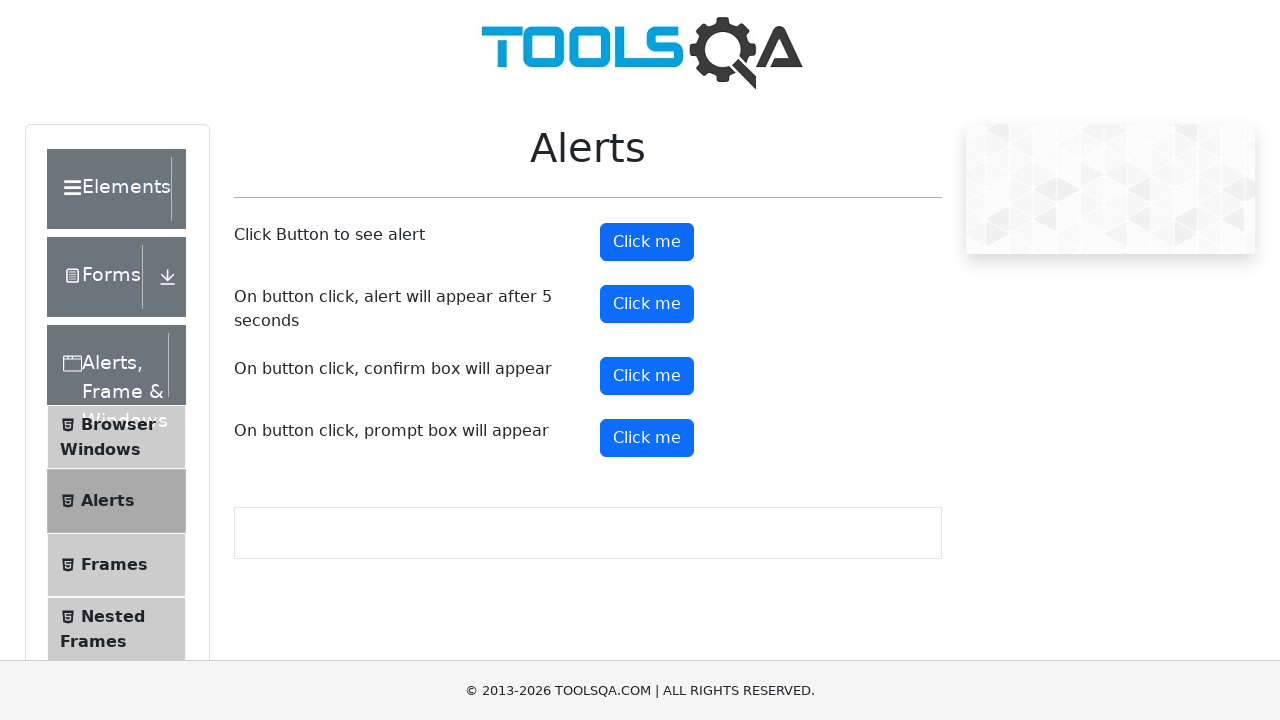

Set up handler to accept simple alert
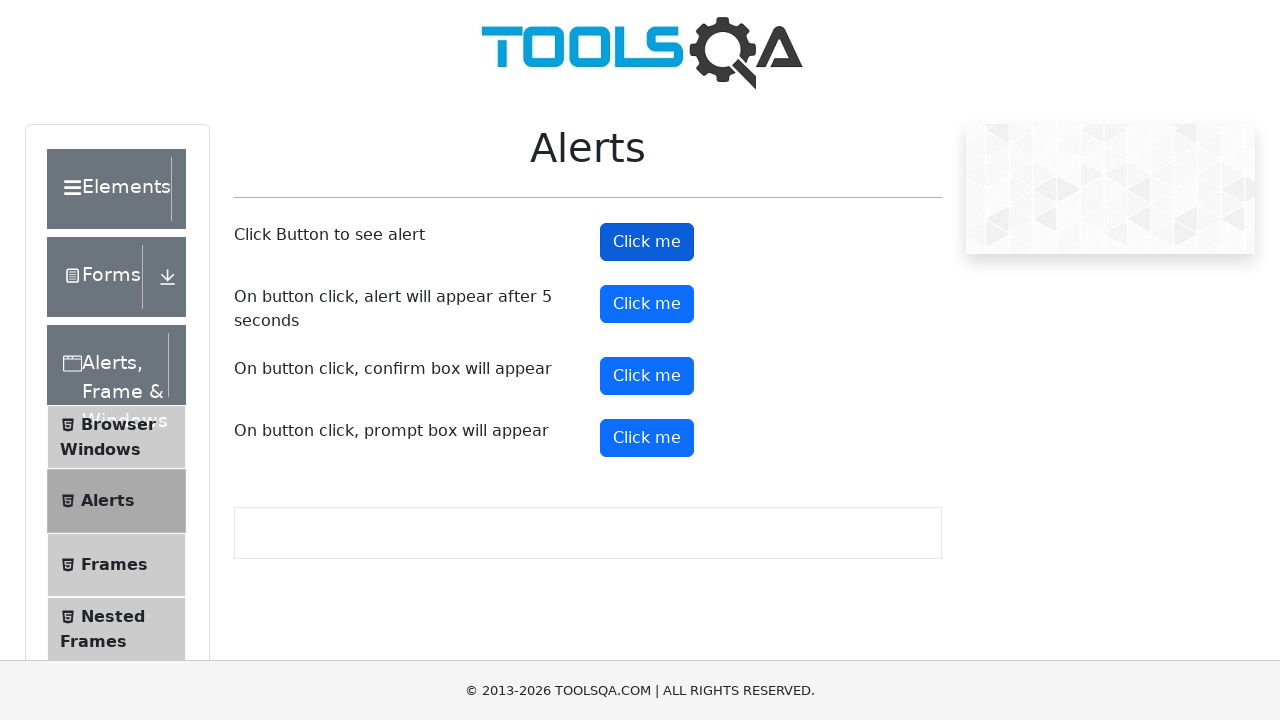

Clicked button to trigger timed alert at (647, 304) on #timerAlertButton
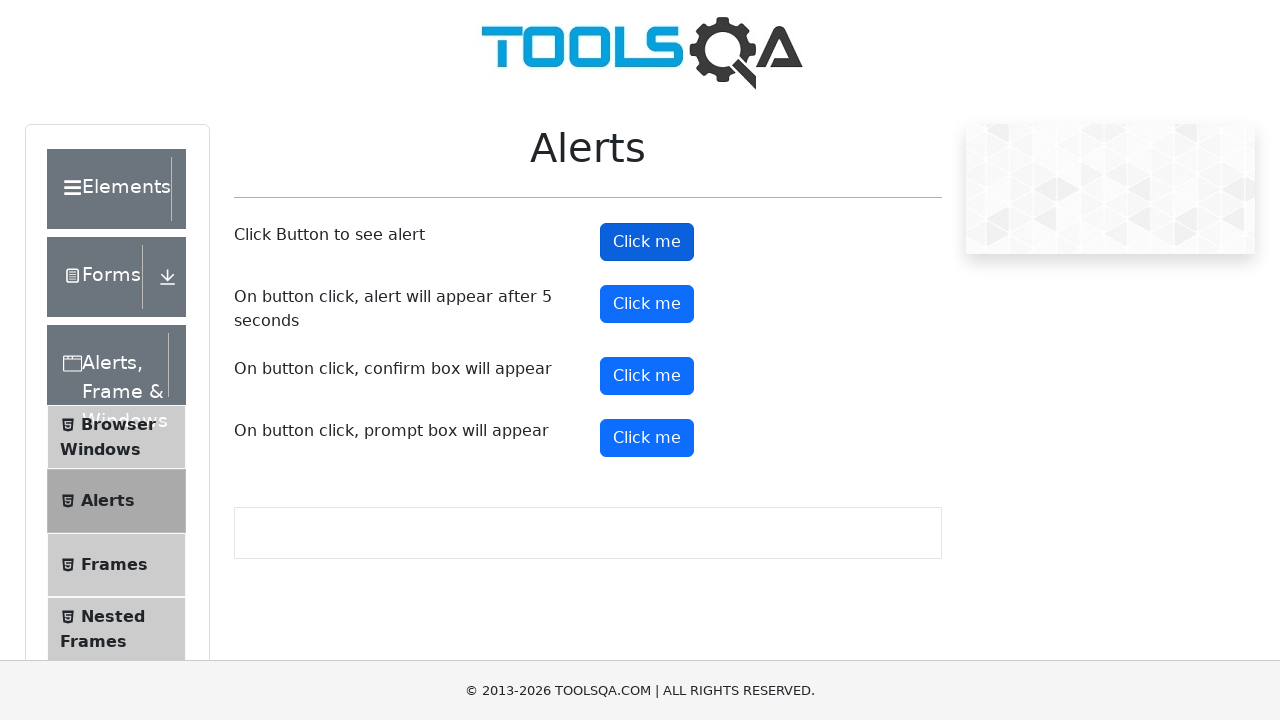

Waited 6 seconds for timed alert to appear and auto-accept
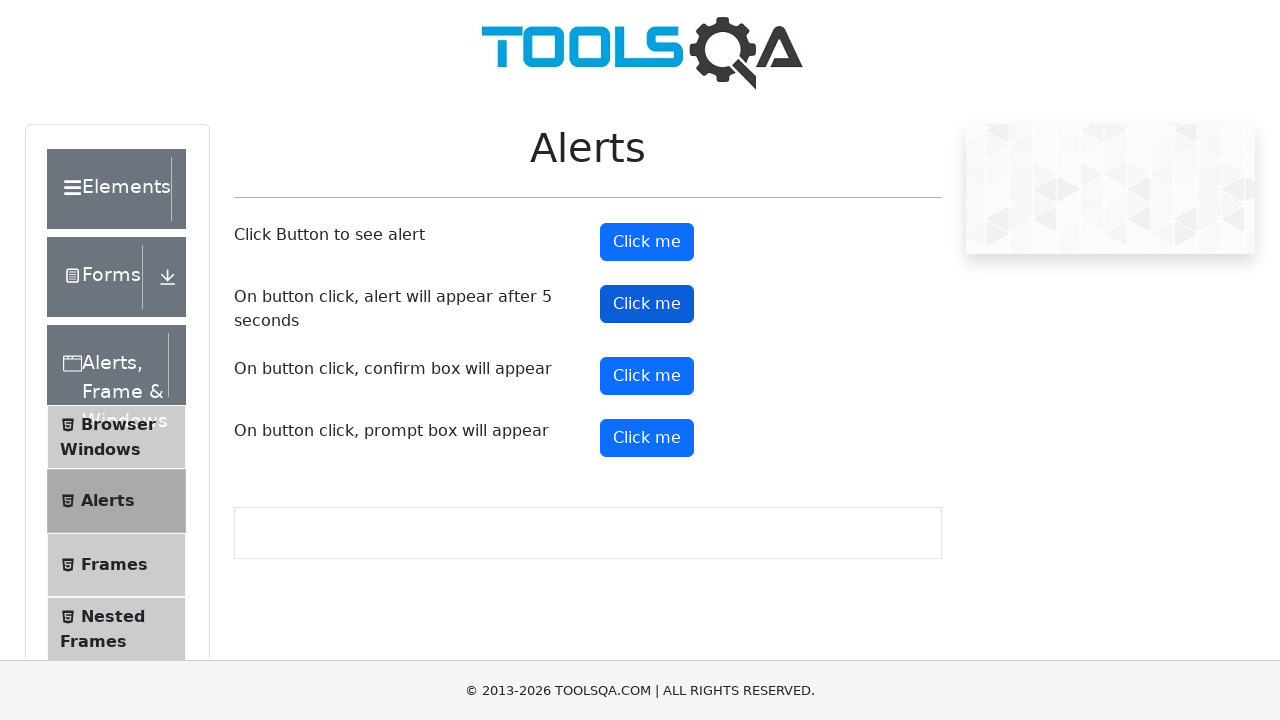

Clicked button to trigger confirmation dialog at (647, 376) on #confirmButton
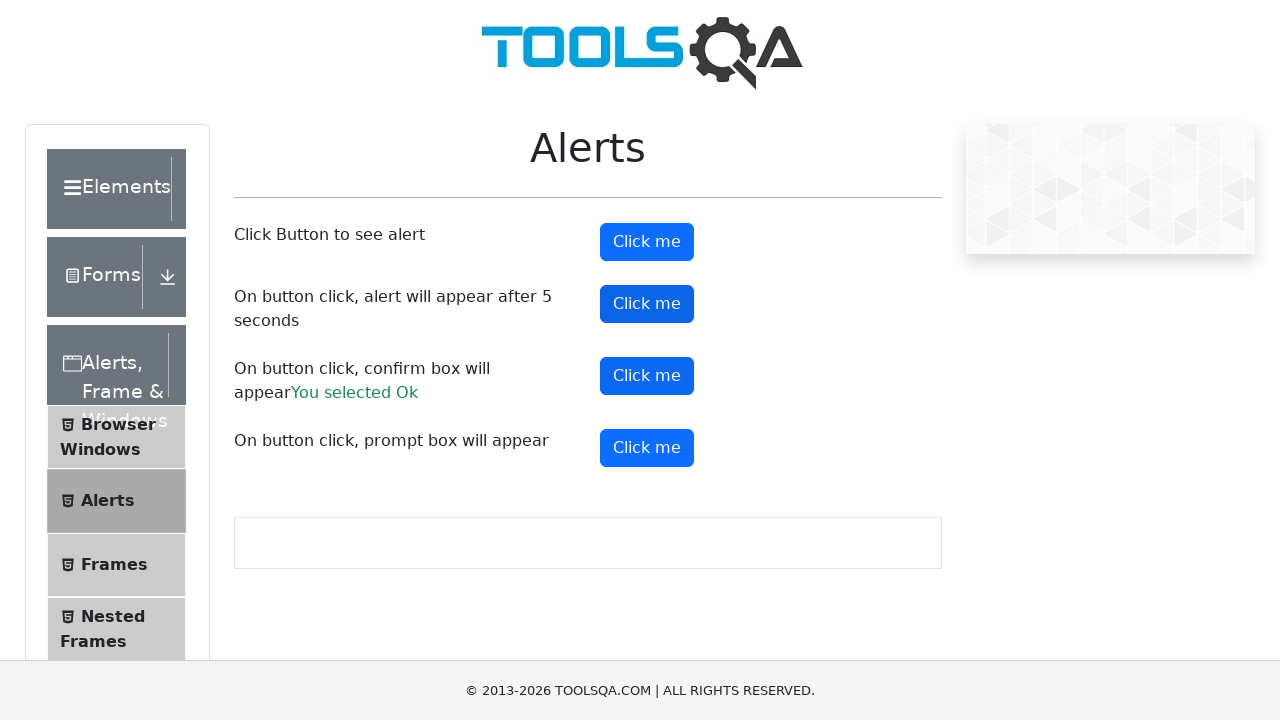

Set up handler to accept prompt dialog with text 'mohammedsadiq'
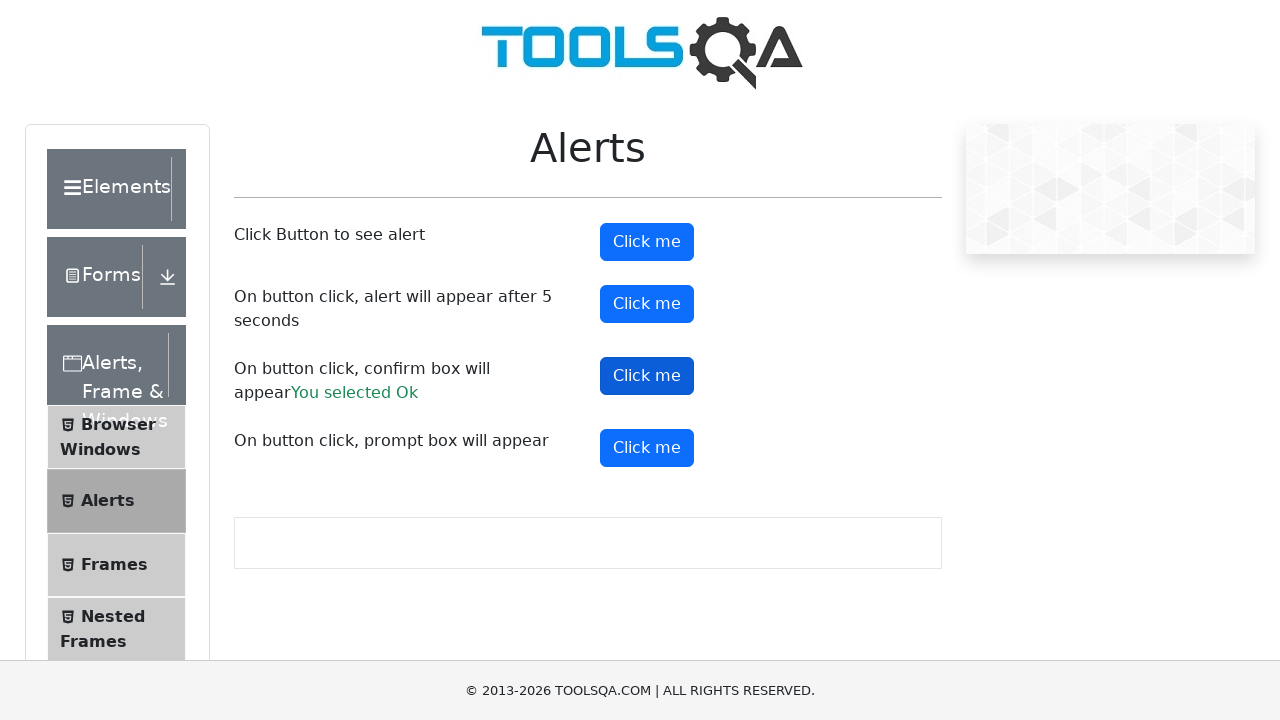

Clicked button to trigger prompt dialog at (647, 448) on xpath=//*[@id='promtButton']
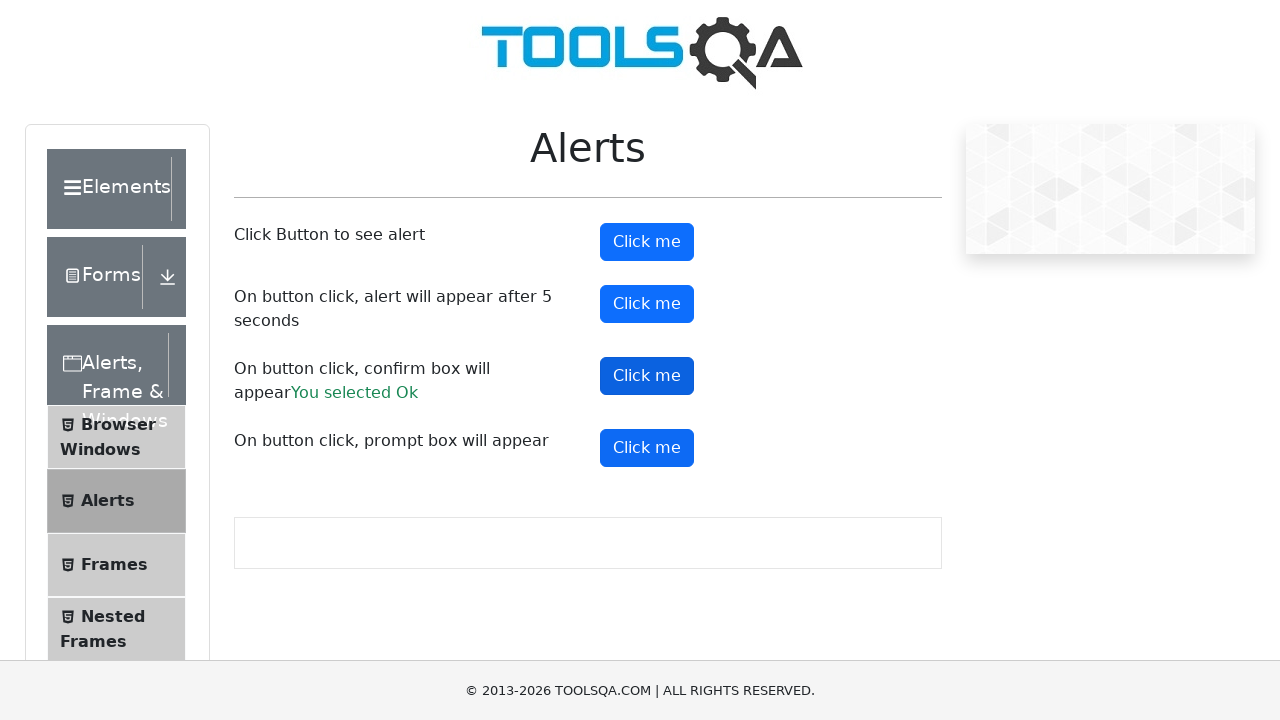

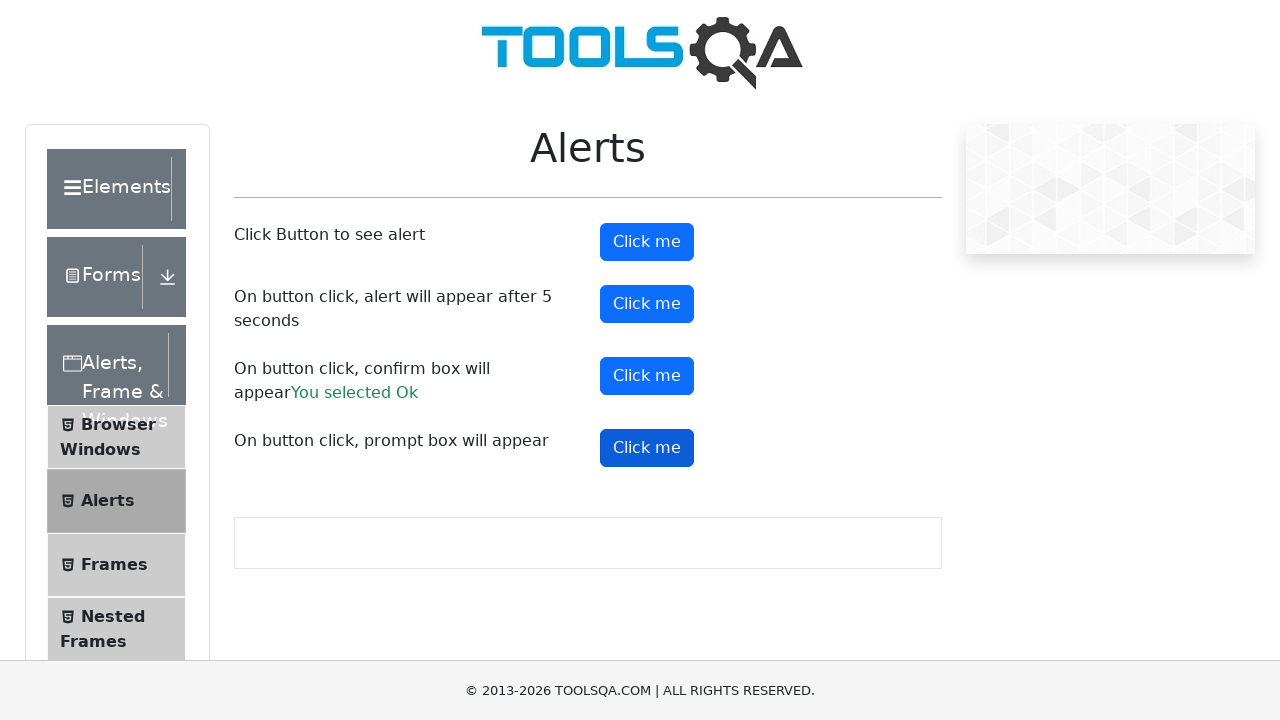